Tests closing a modal dialog by clicking the modal footer on a practice website designed for testing modal interactions

Starting URL: http://the-internet.herokuapp.com/entry_ad

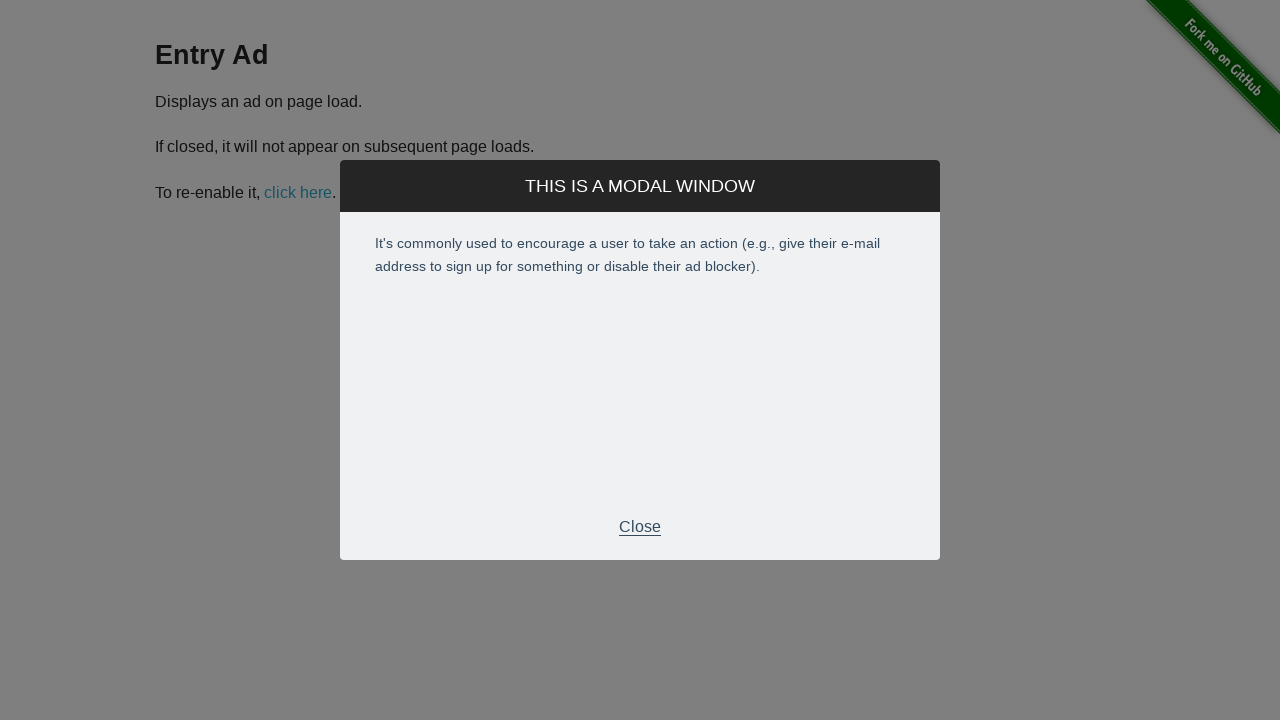

Navigated to modal practice website
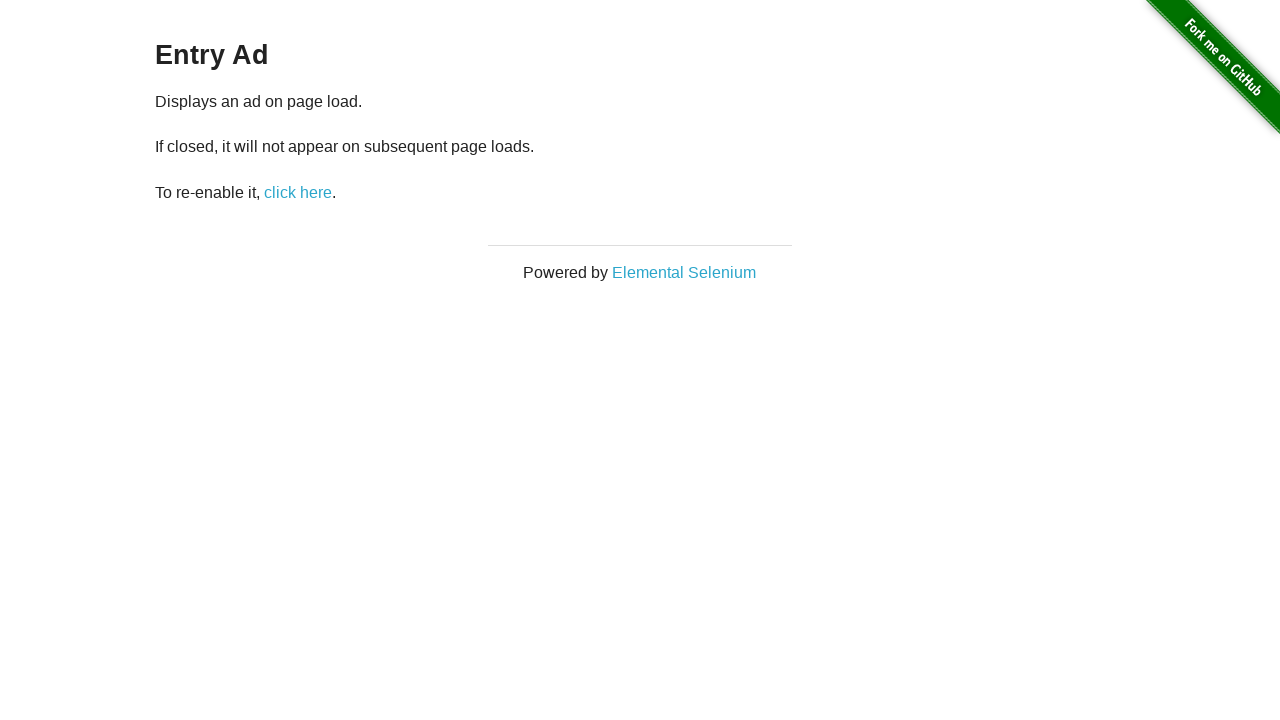

Modal dialog appeared and became visible
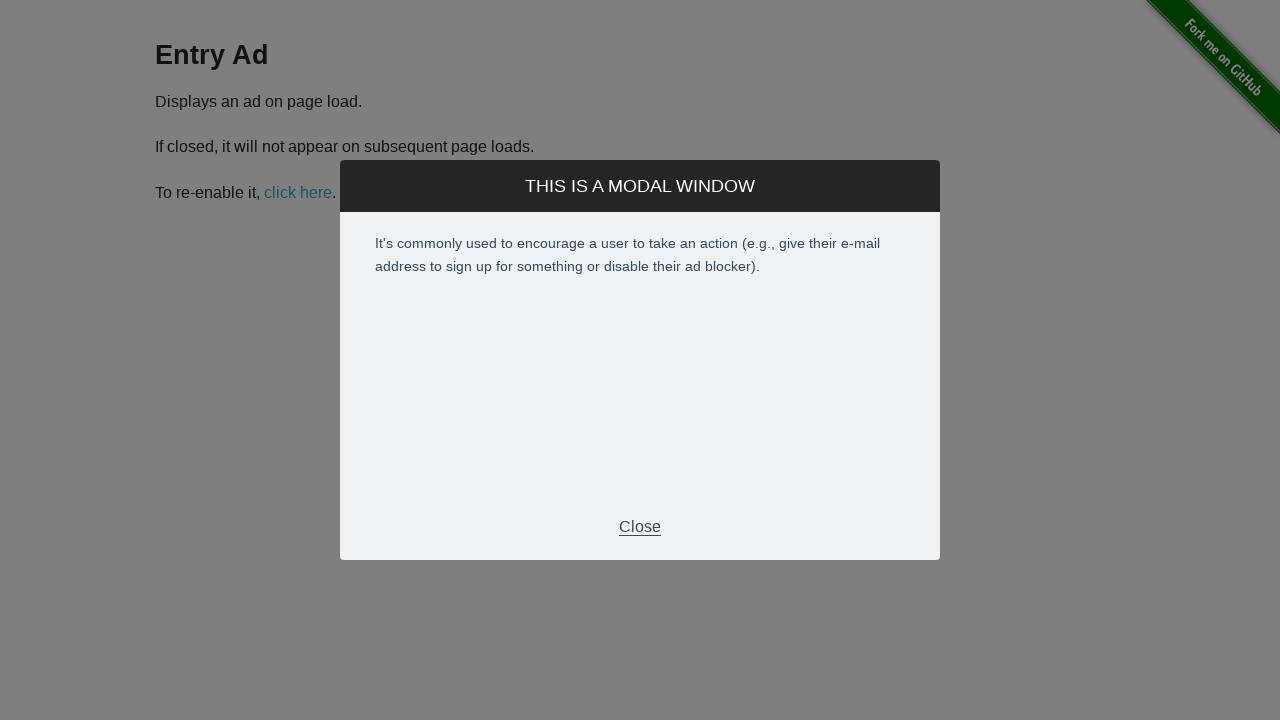

Clicked modal footer to close the dialog at (640, 527) on .modal-footer
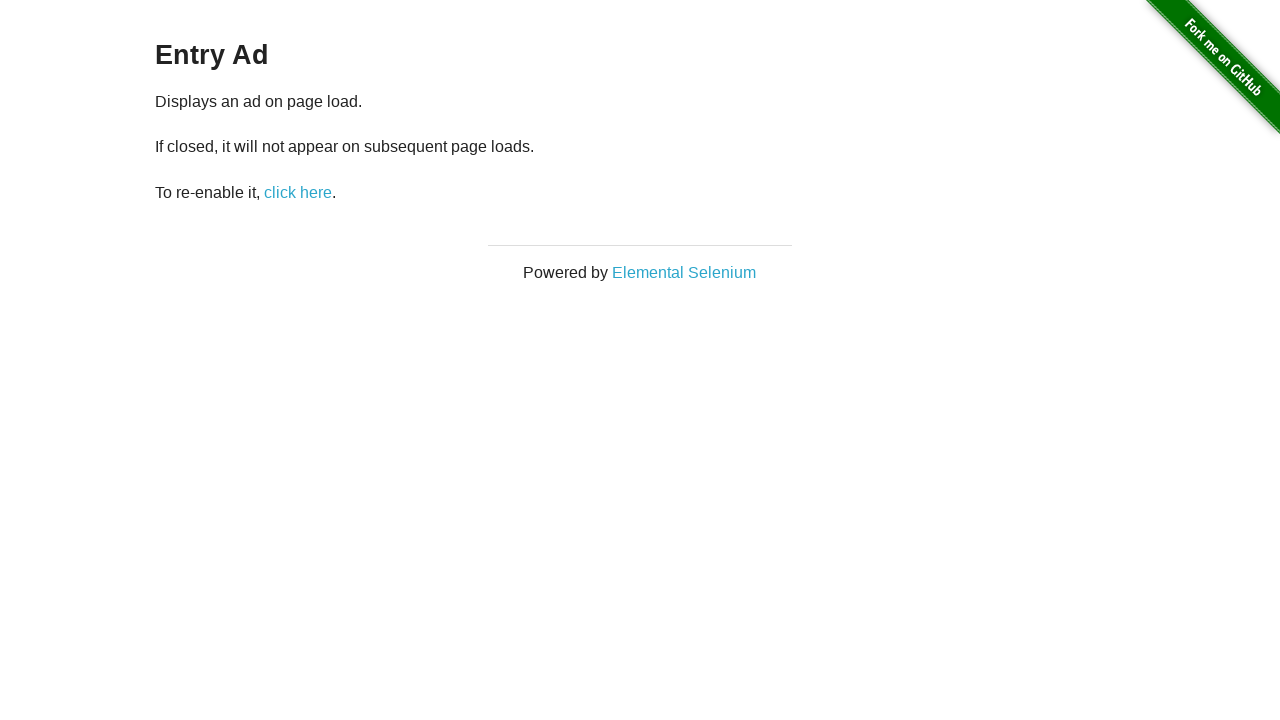

Modal dialog closed successfully
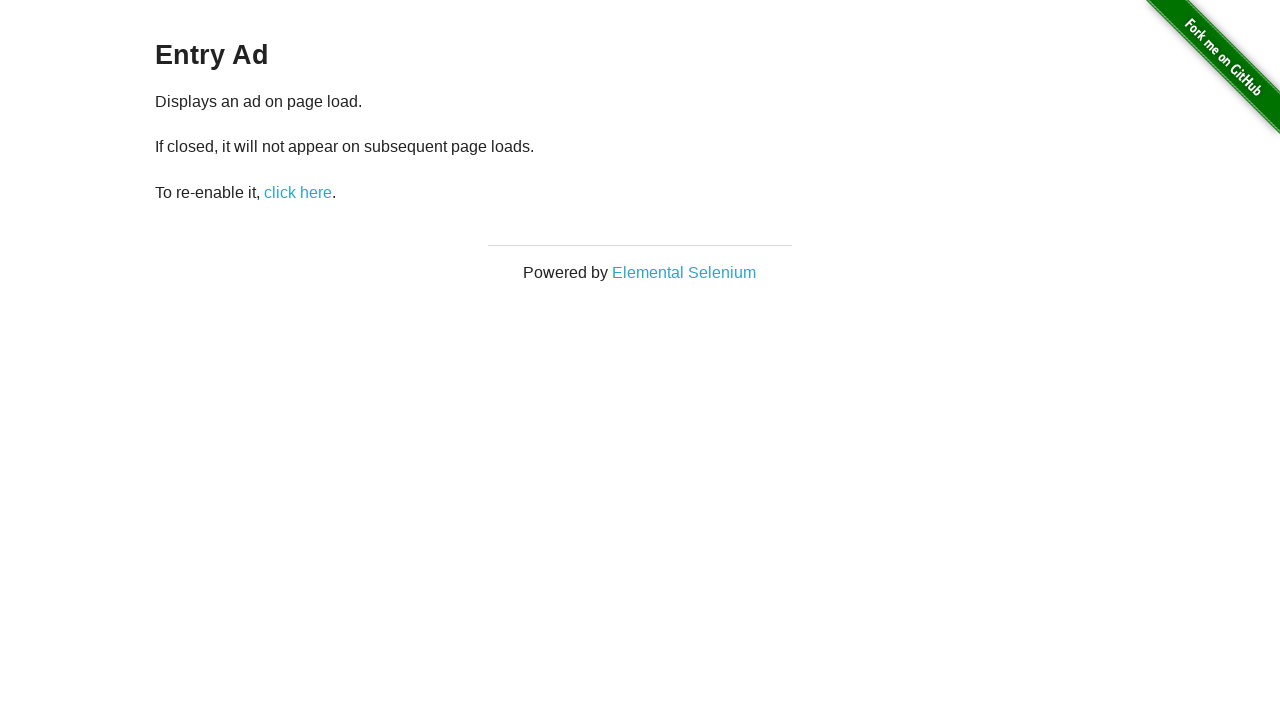

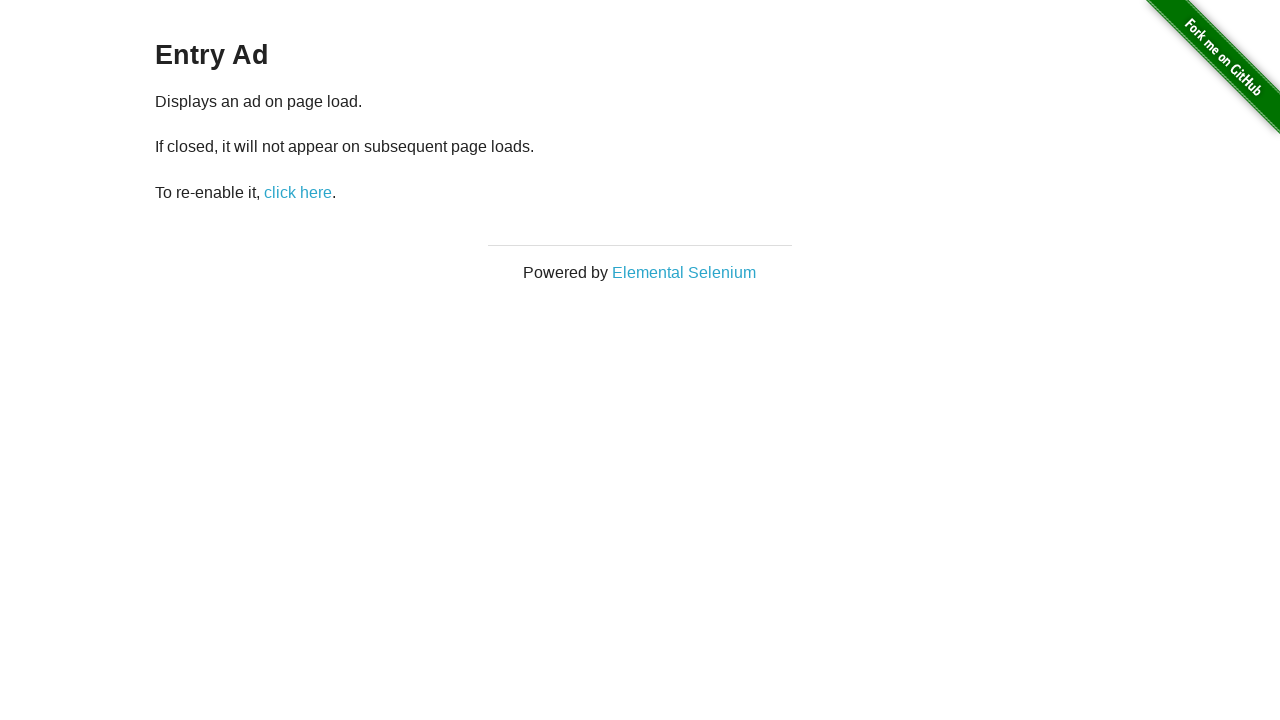